Navigates to the Jobs page by clicking the Jobs link and verifies the page title

Starting URL: https://alchemy.hguy.co/jobs

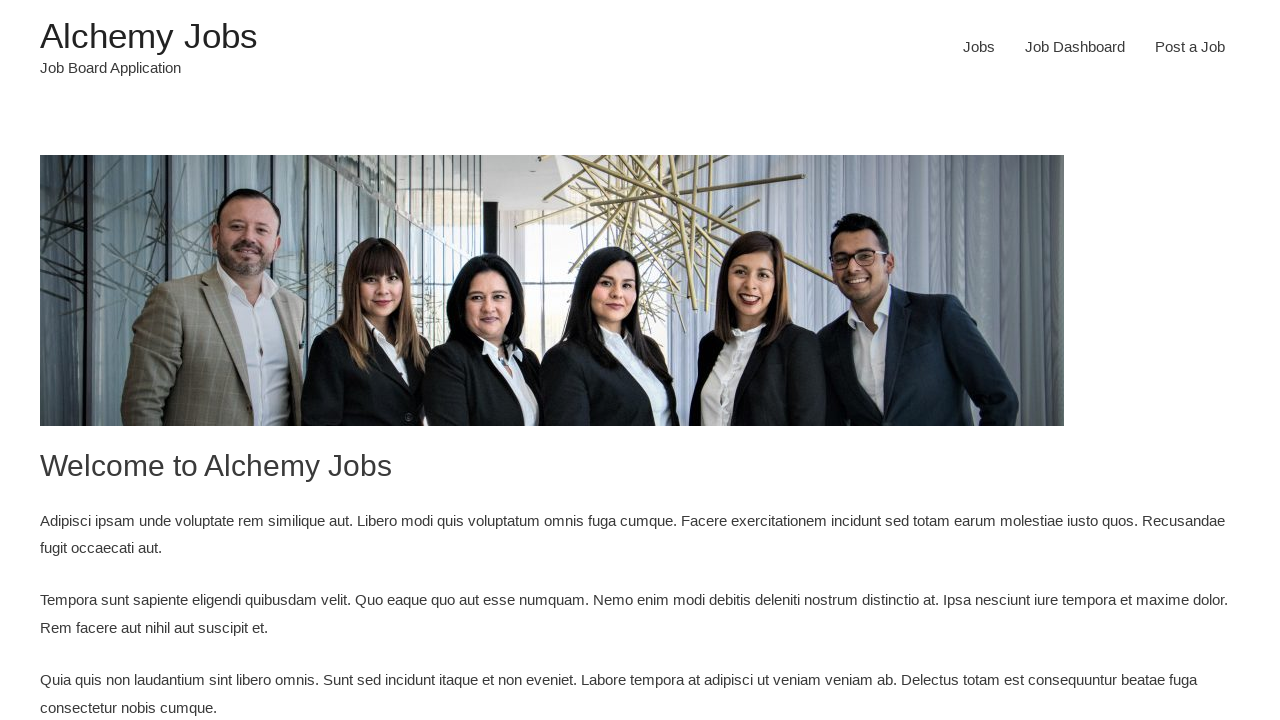

Clicked the Jobs link at (979, 47) on xpath=//a[text()='Jobs']
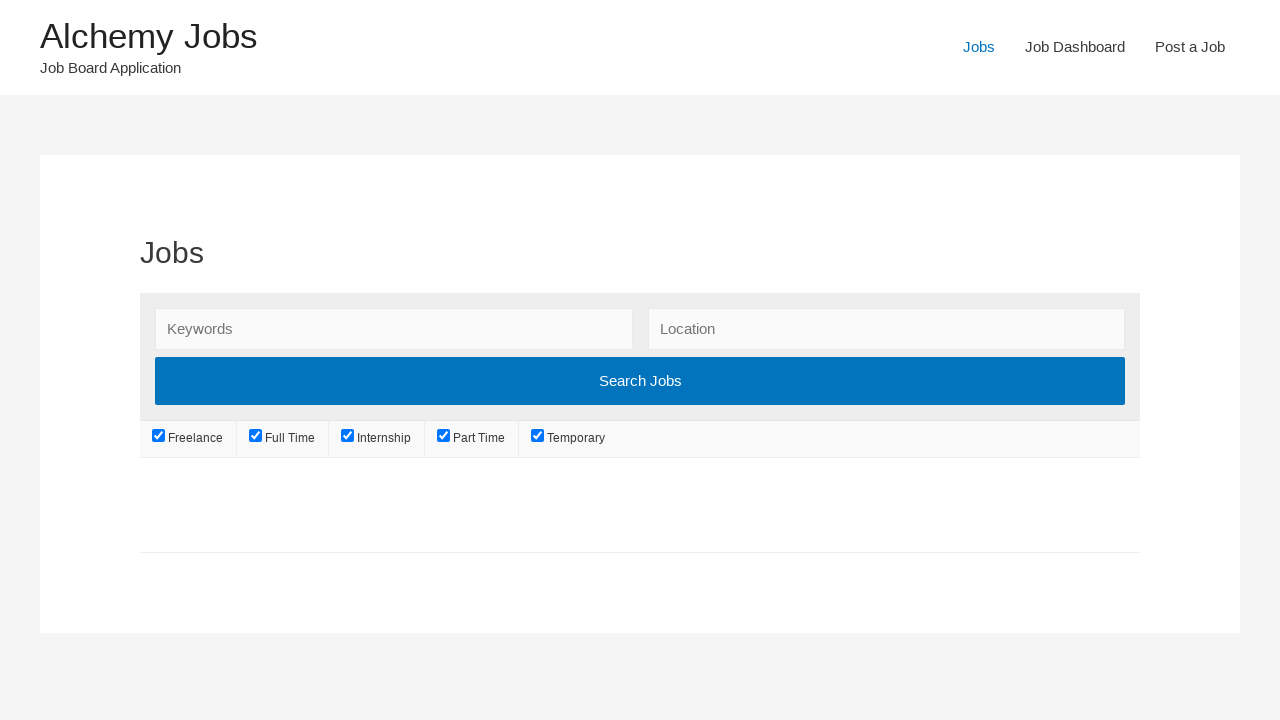

Verified page title is 'Jobs – Alchemy Jobs'
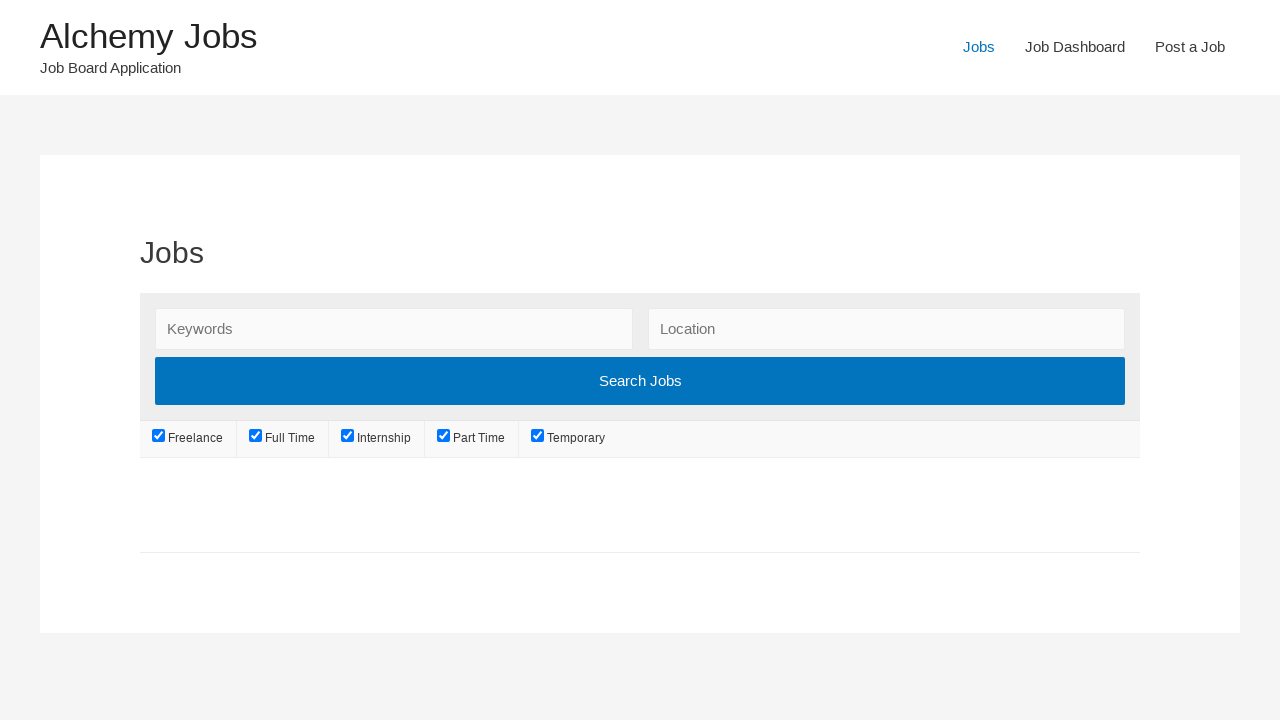

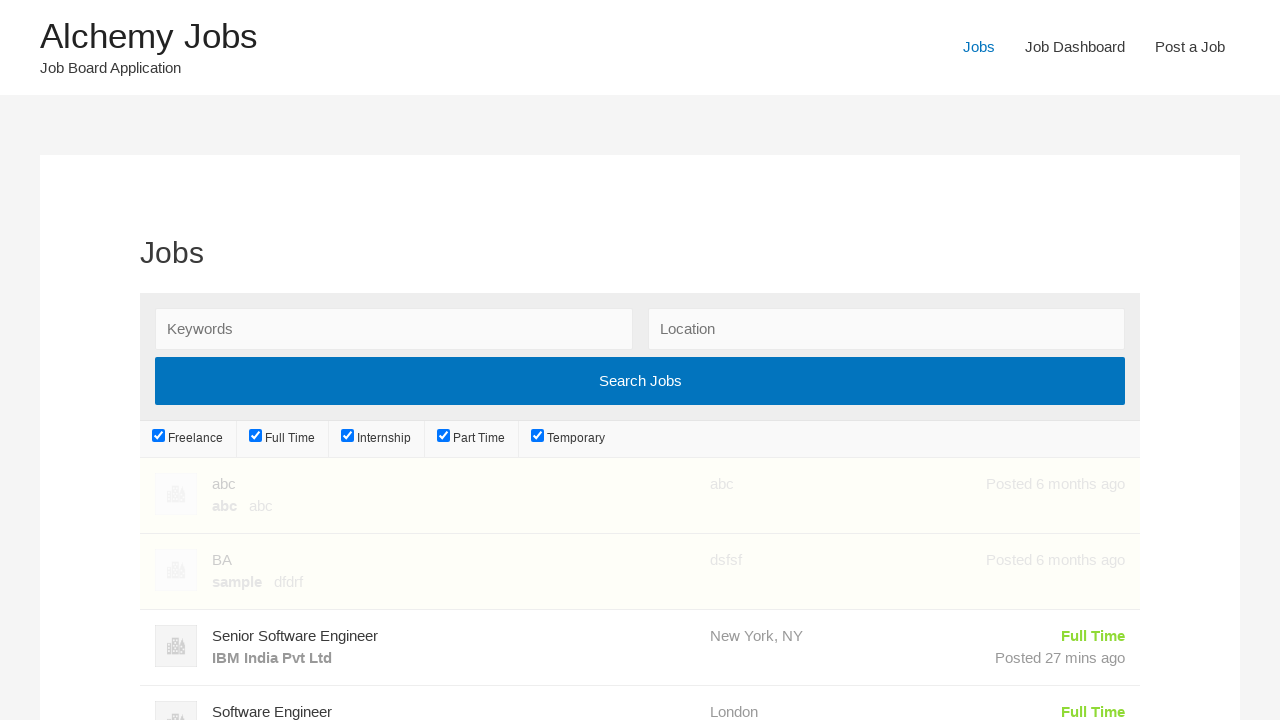